Tests web table handling by verifying table structure (rows and columns count) and selecting multiple checkboxes for specific products (Laptop and Tablet) in the product table.

Starting URL: https://testautomationpractice.blogspot.com/

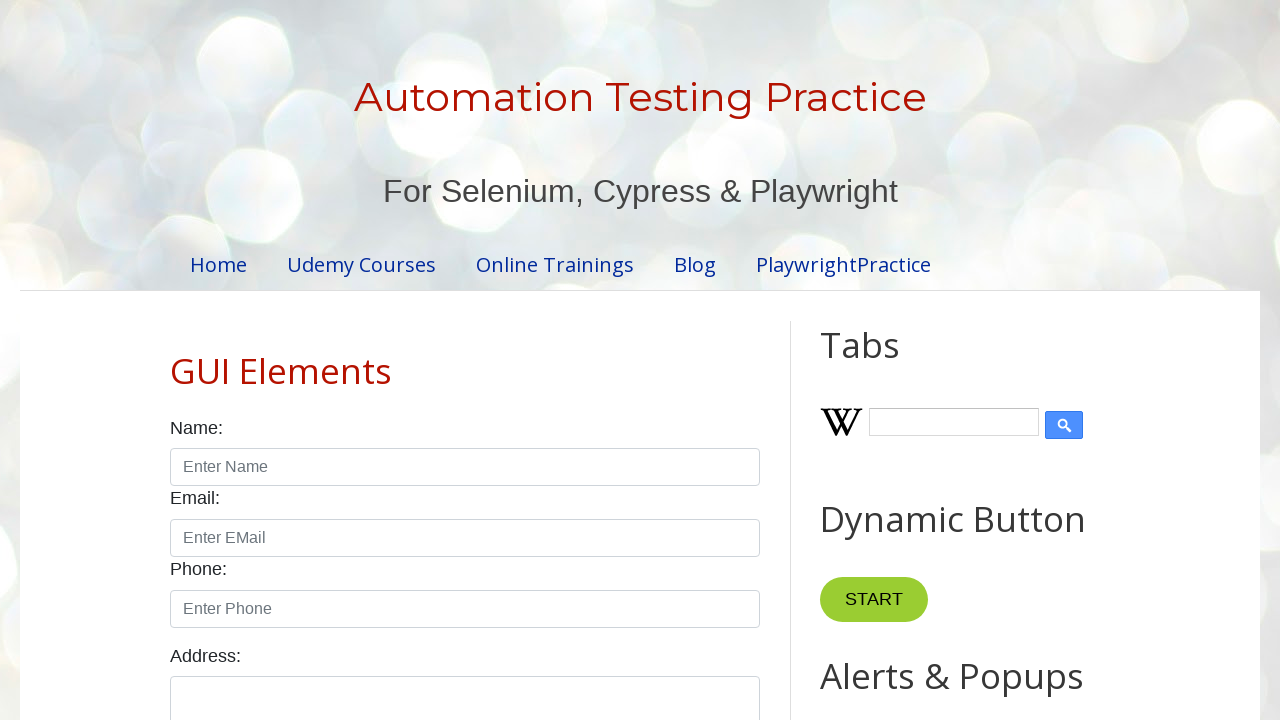

Located the product table element
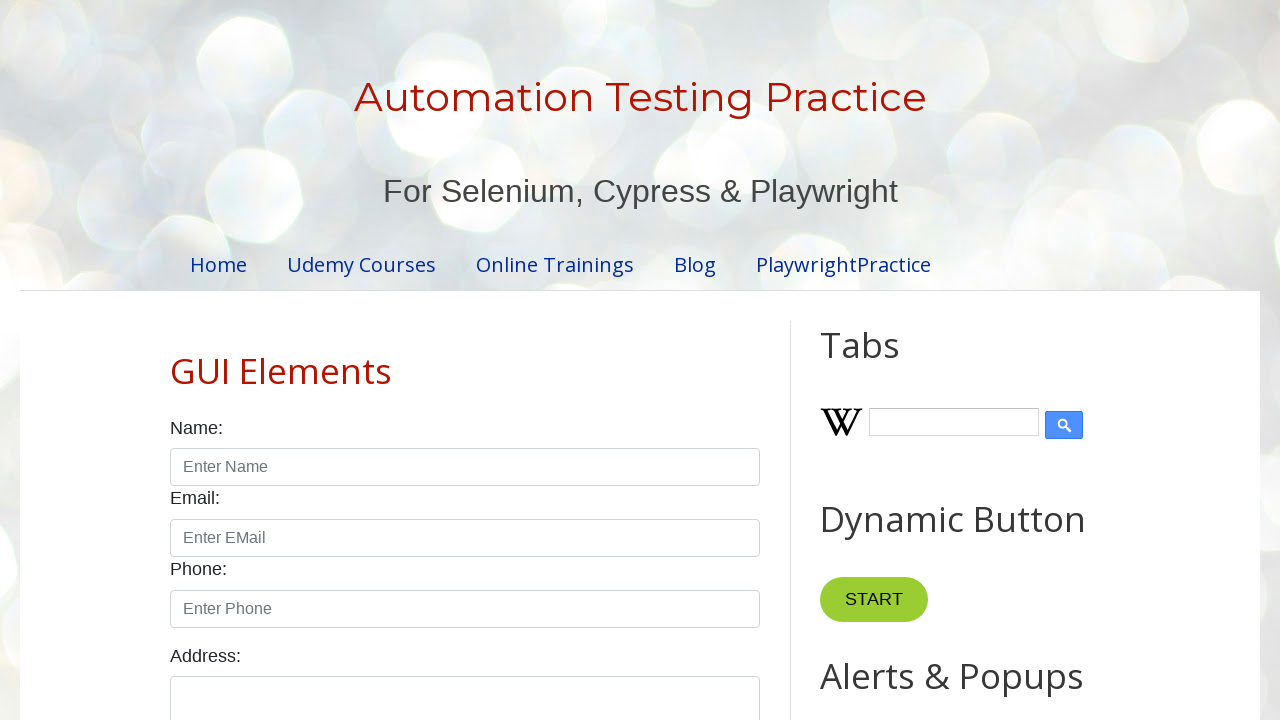

Located table header columns
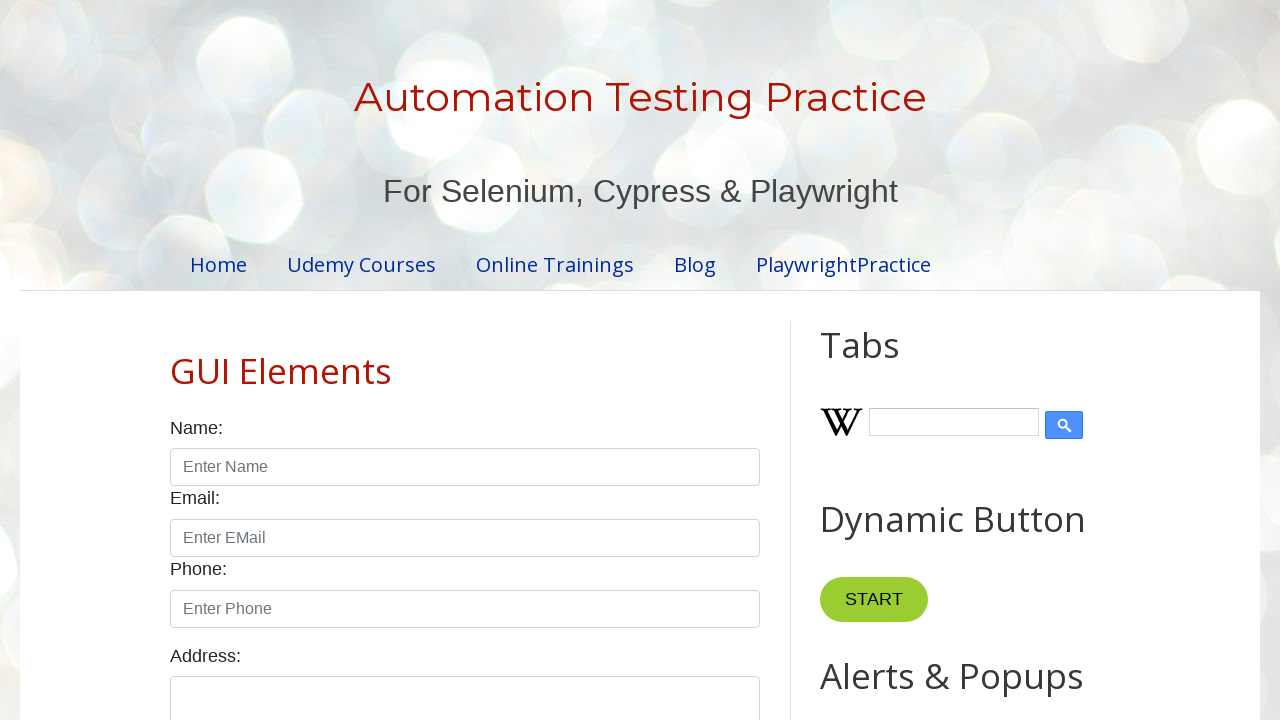

Verified table has exactly 4 columns
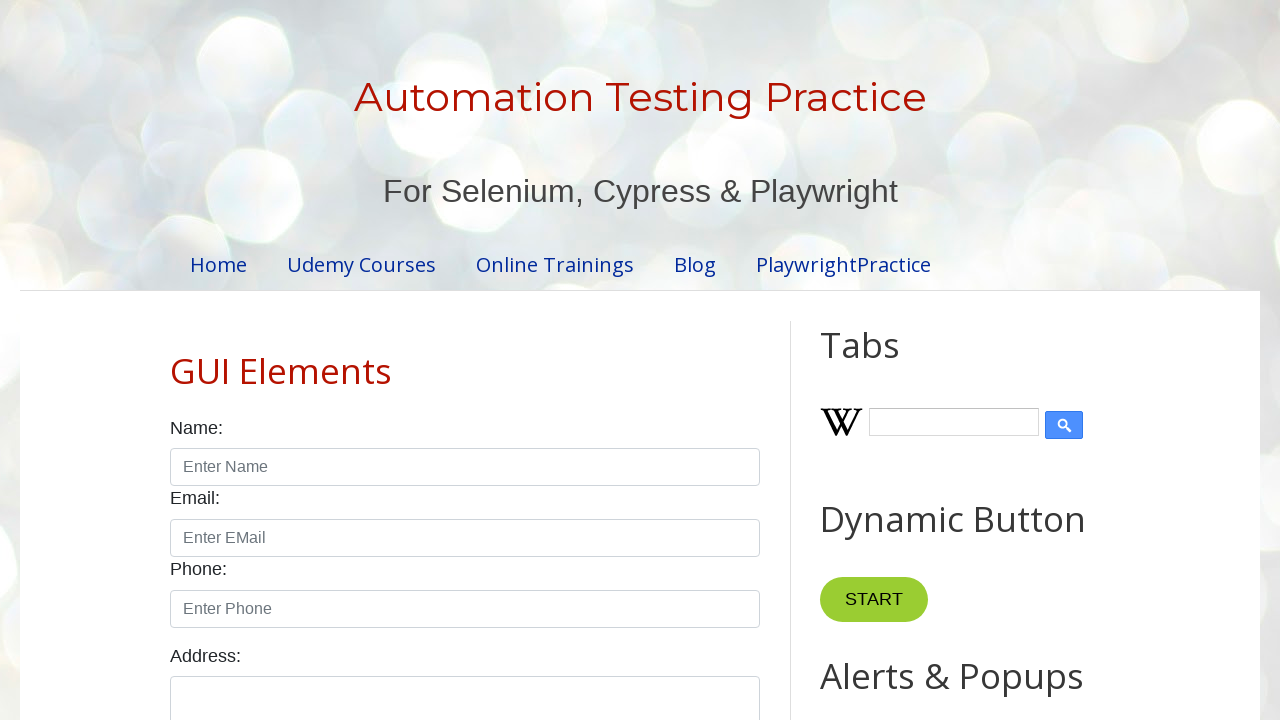

Located table body rows
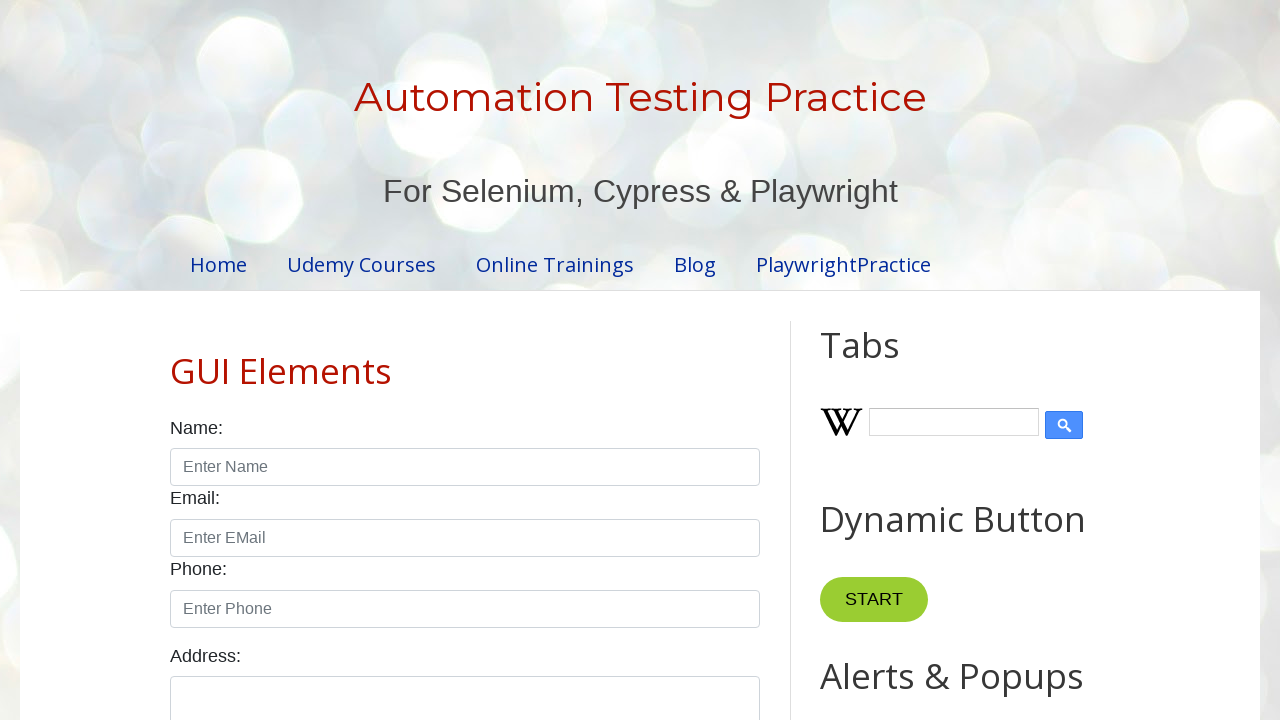

Verified table has exactly 5 rows
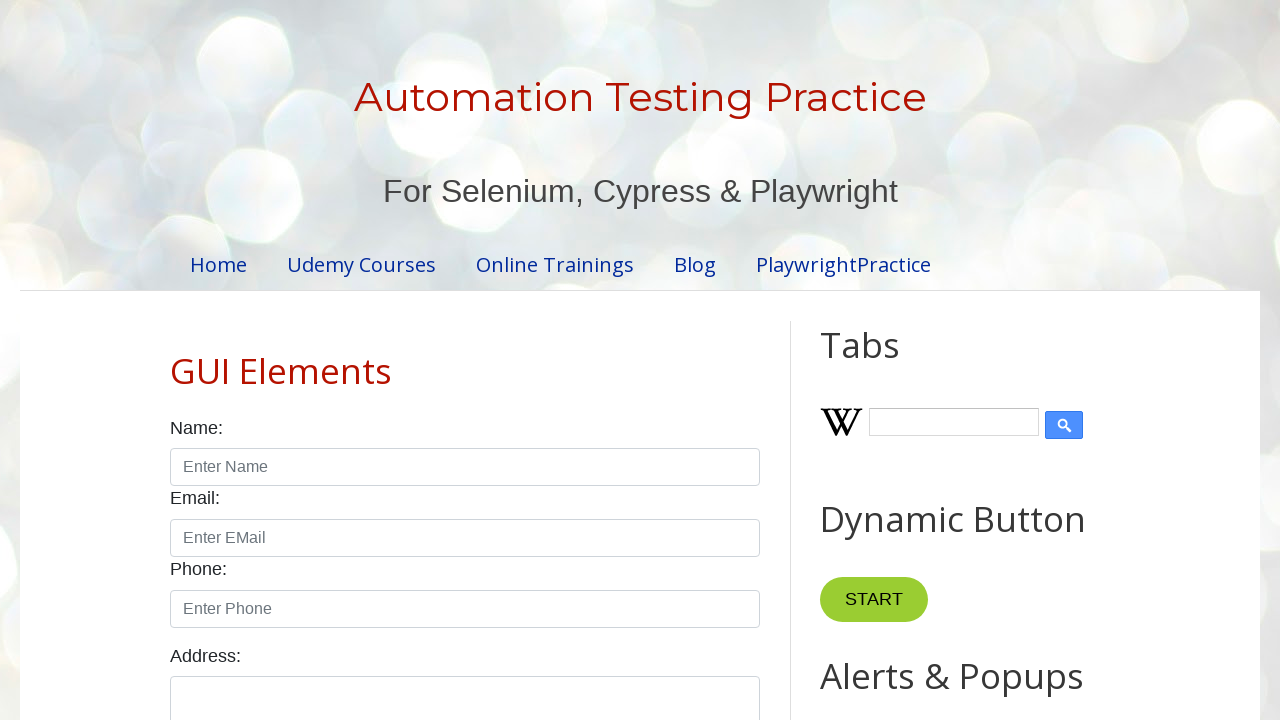

Selected checkbox for Laptop product at (651, 360) on #productTable >> tbody tr >> internal:has-text="Laptop"i >> internal:has="td" >>
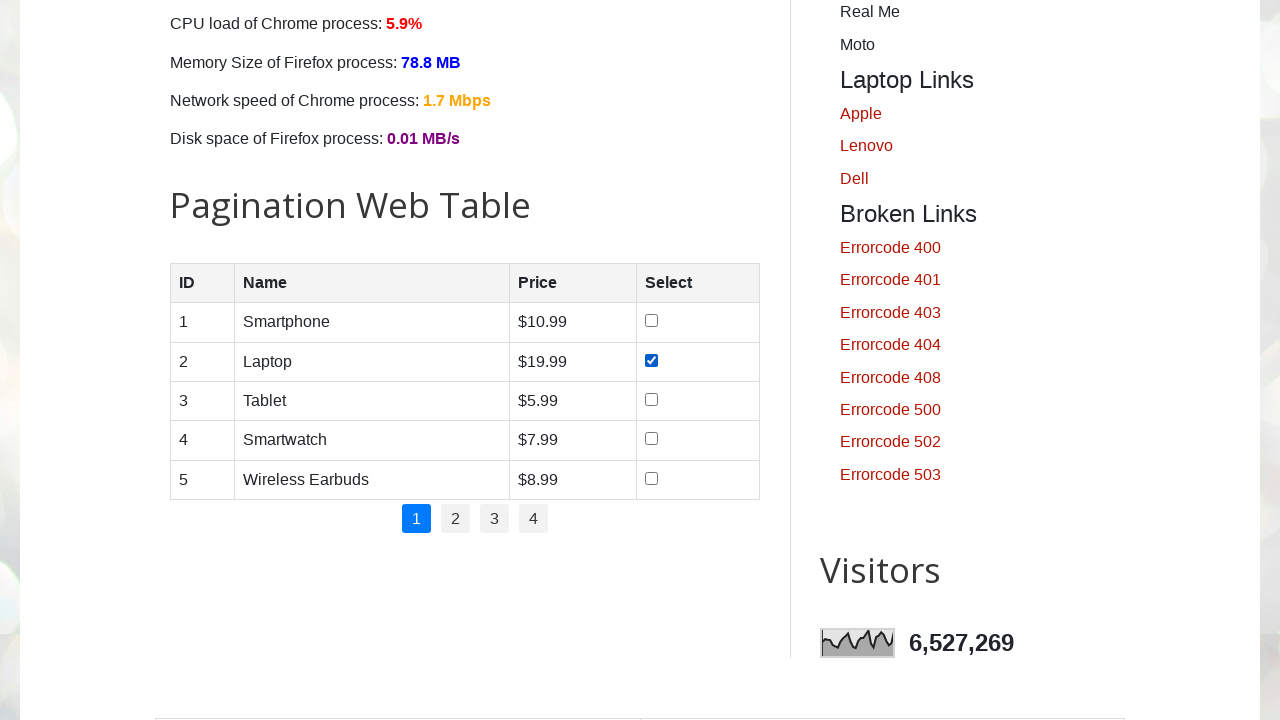

Selected checkbox for Tablet product at (651, 399) on #productTable >> tbody tr >> internal:has-text="Tablet"i >> internal:has="td" >>
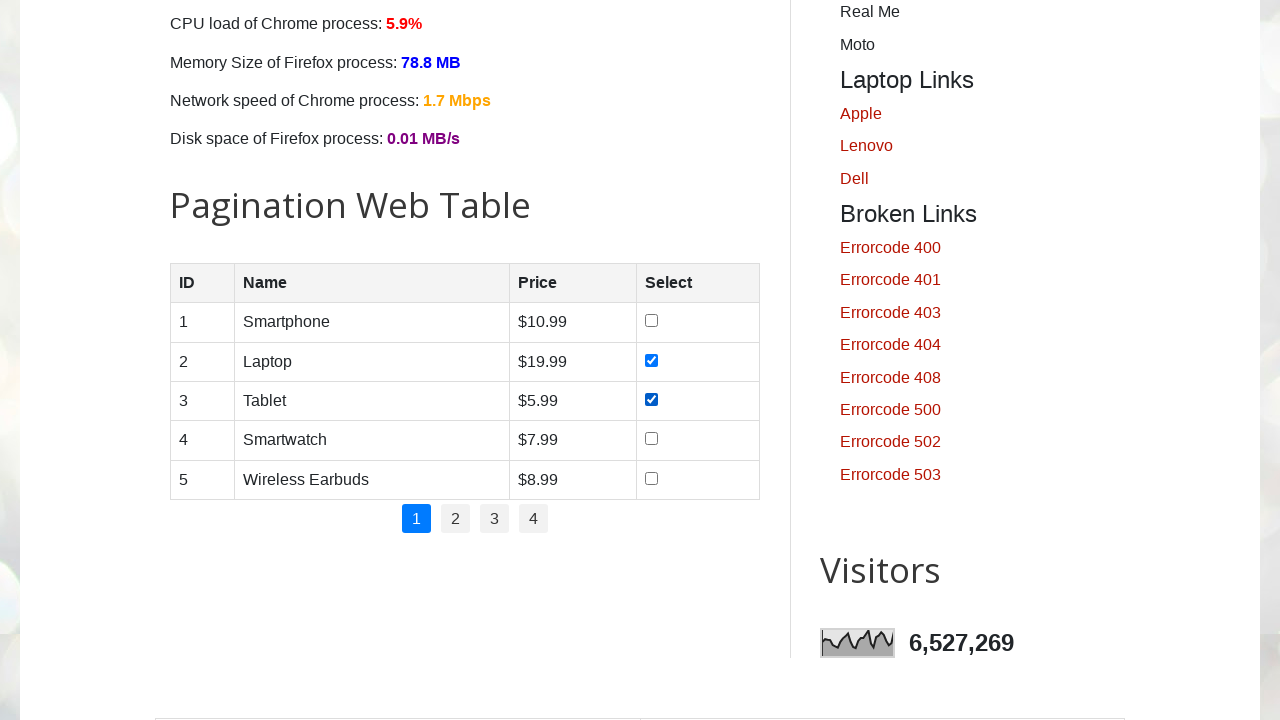

Waited 3 seconds for visual confirmation
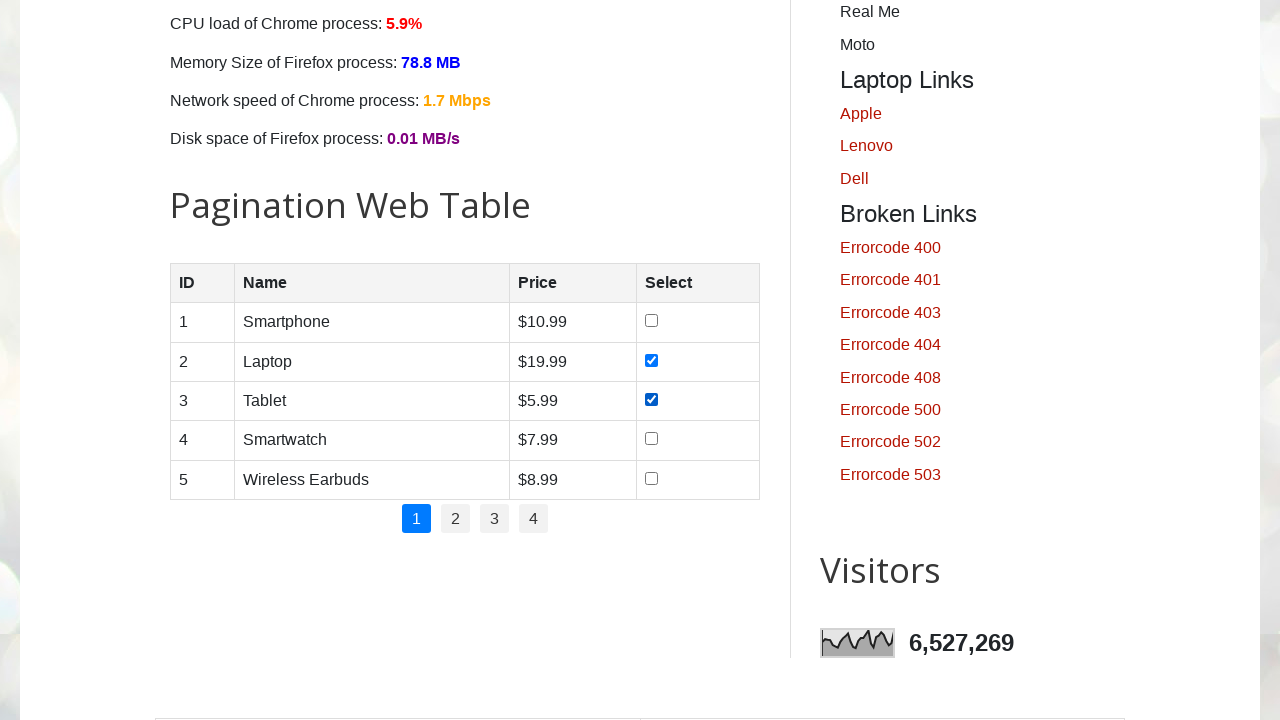

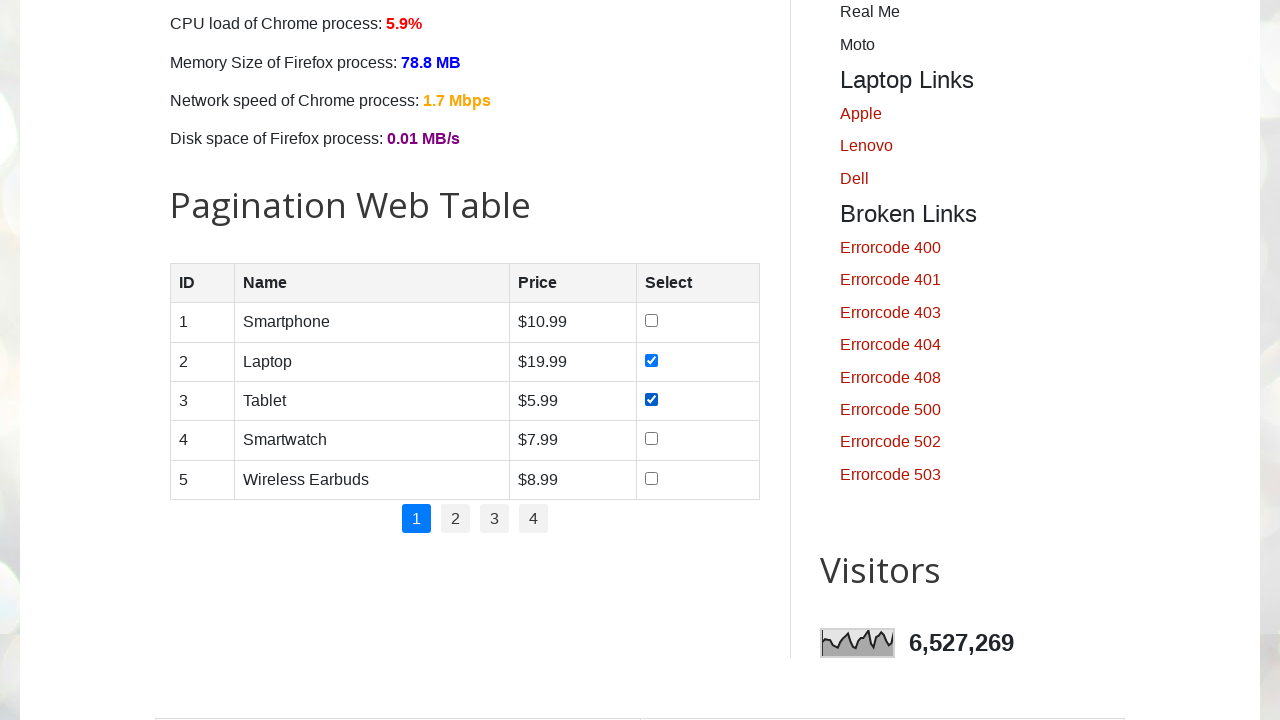